Tests handling of a simple JavaScript alert popup by clicking a button to trigger the alert and then accepting it

Starting URL: https://www.hyrtutorials.com/p/alertsdemo.html

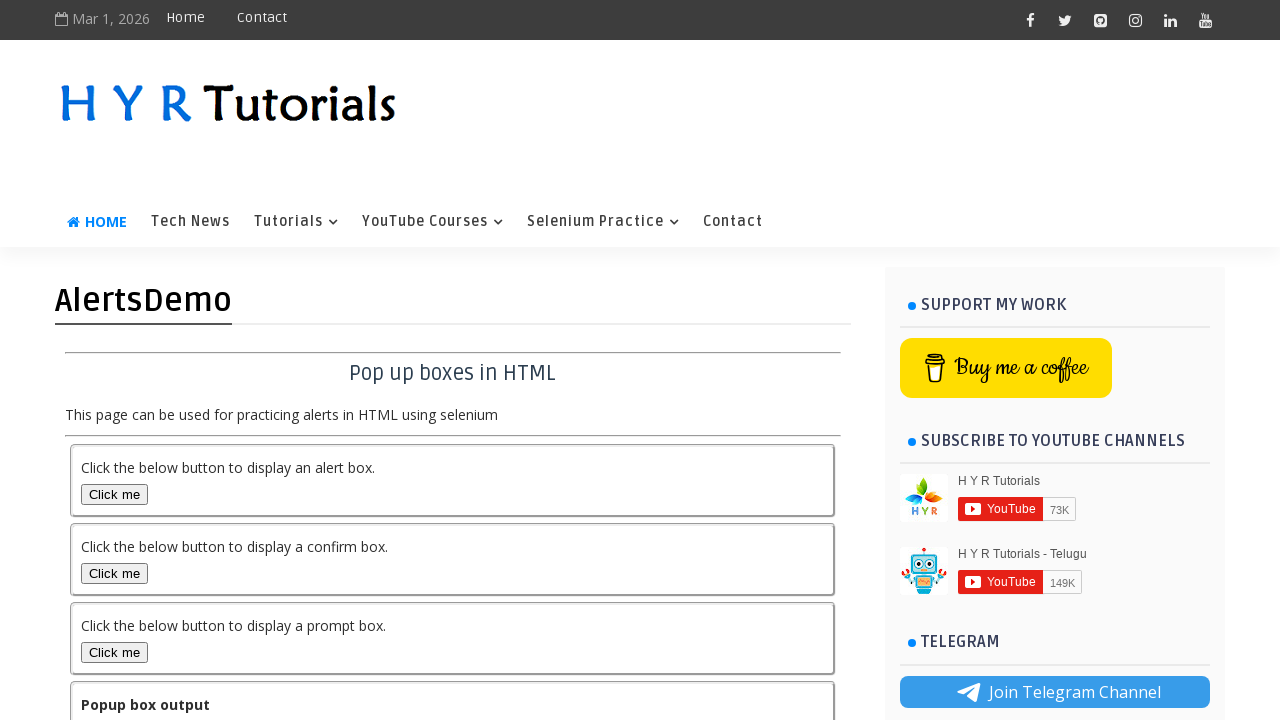

Clicked the alert box button to trigger the alert at (114, 494) on button#alertBox
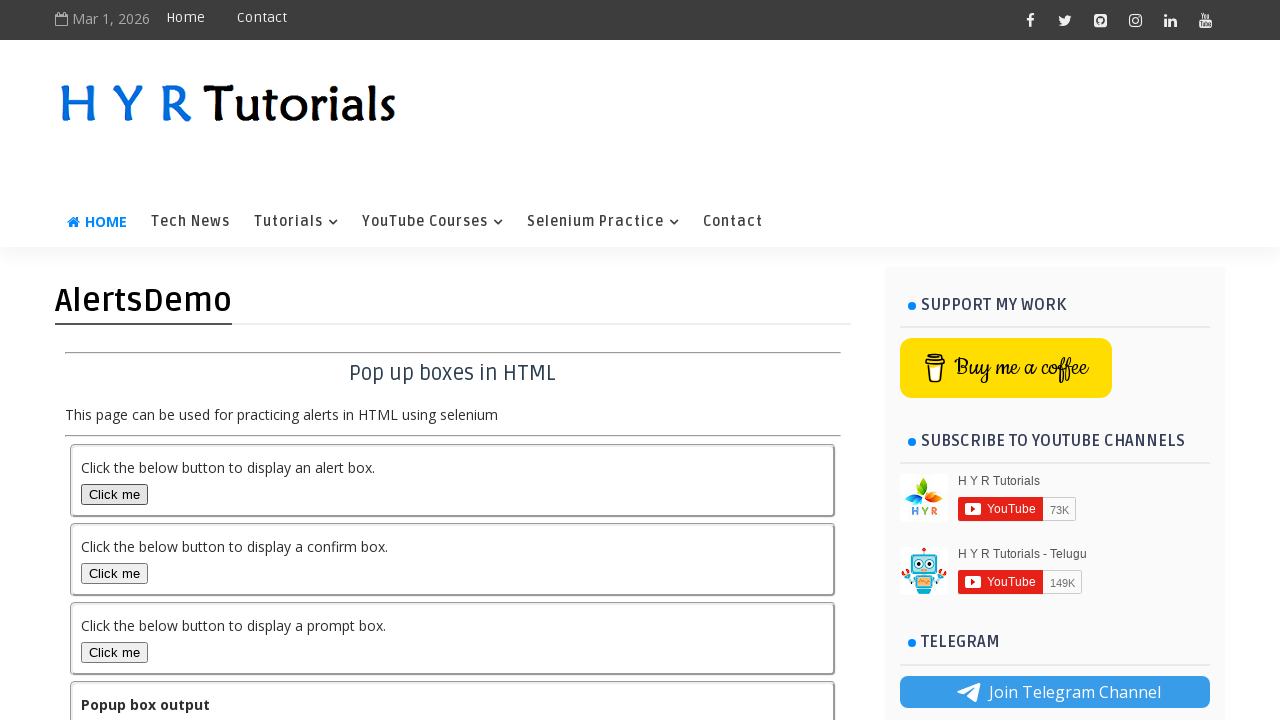

Set up dialog handler to accept alerts
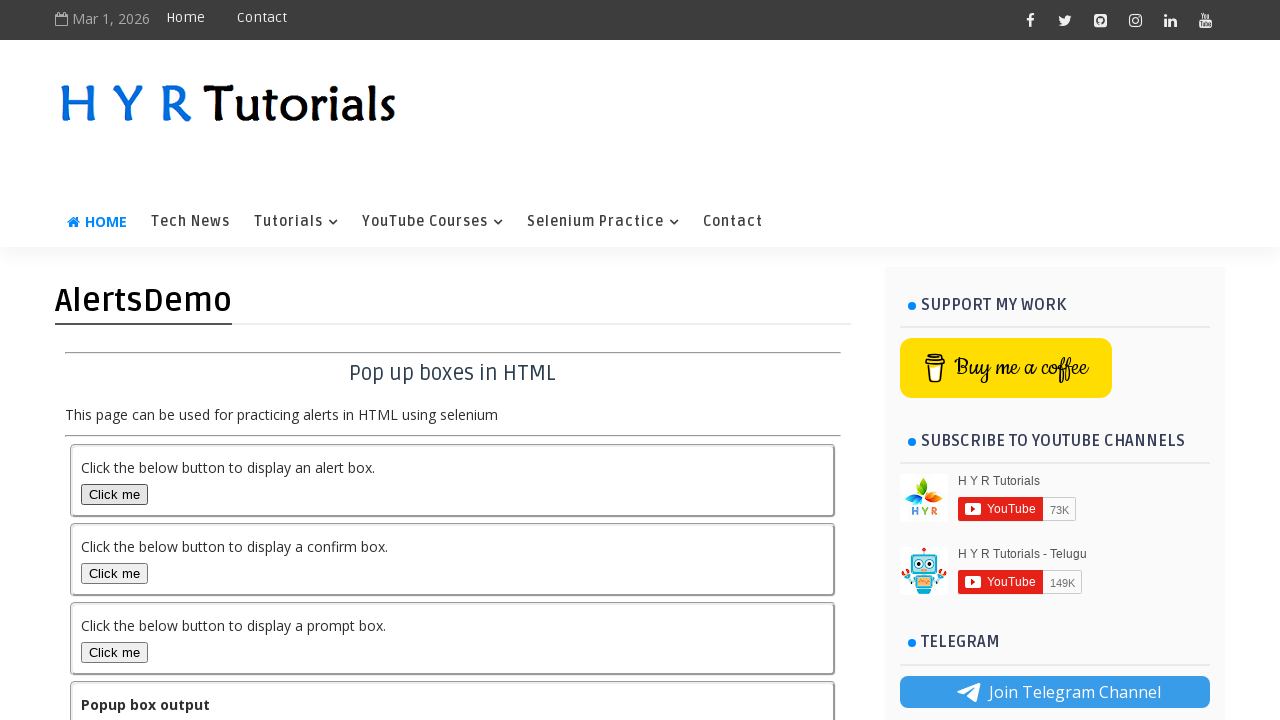

Set up one-time dialog handler to accept the next alert
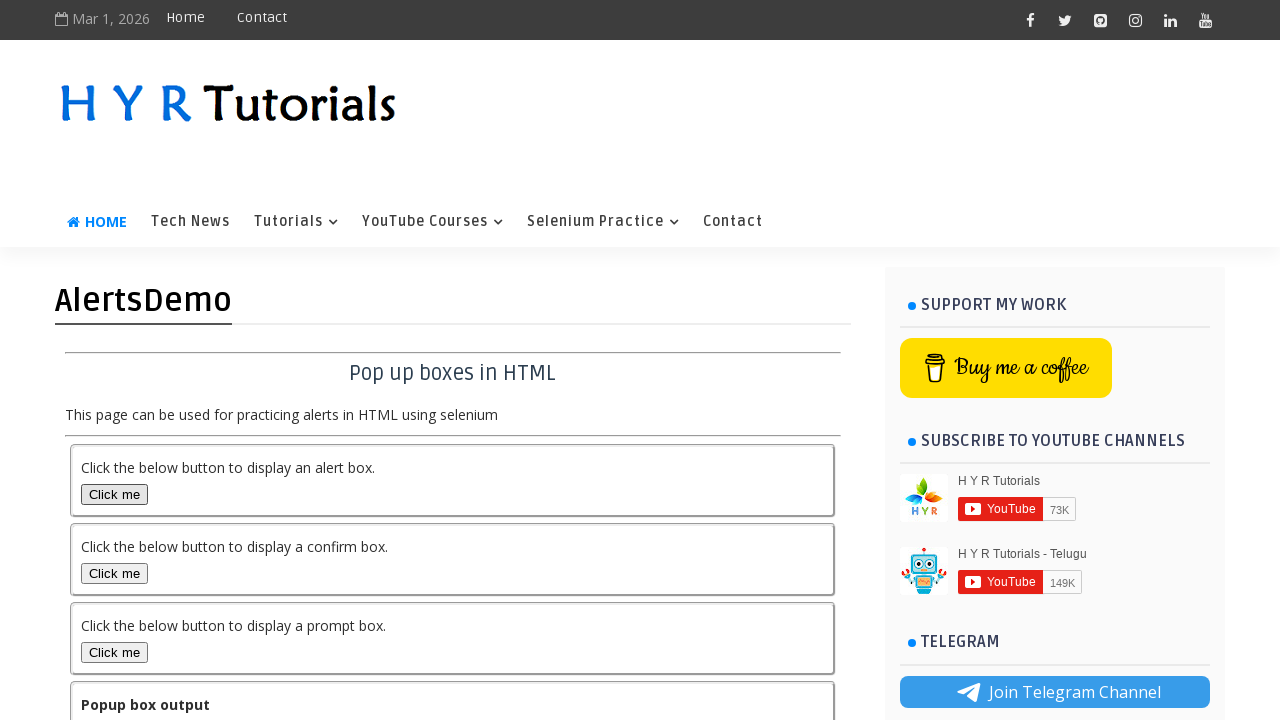

Clicked the alert box button again to trigger and accept the alert at (114, 494) on button#alertBox
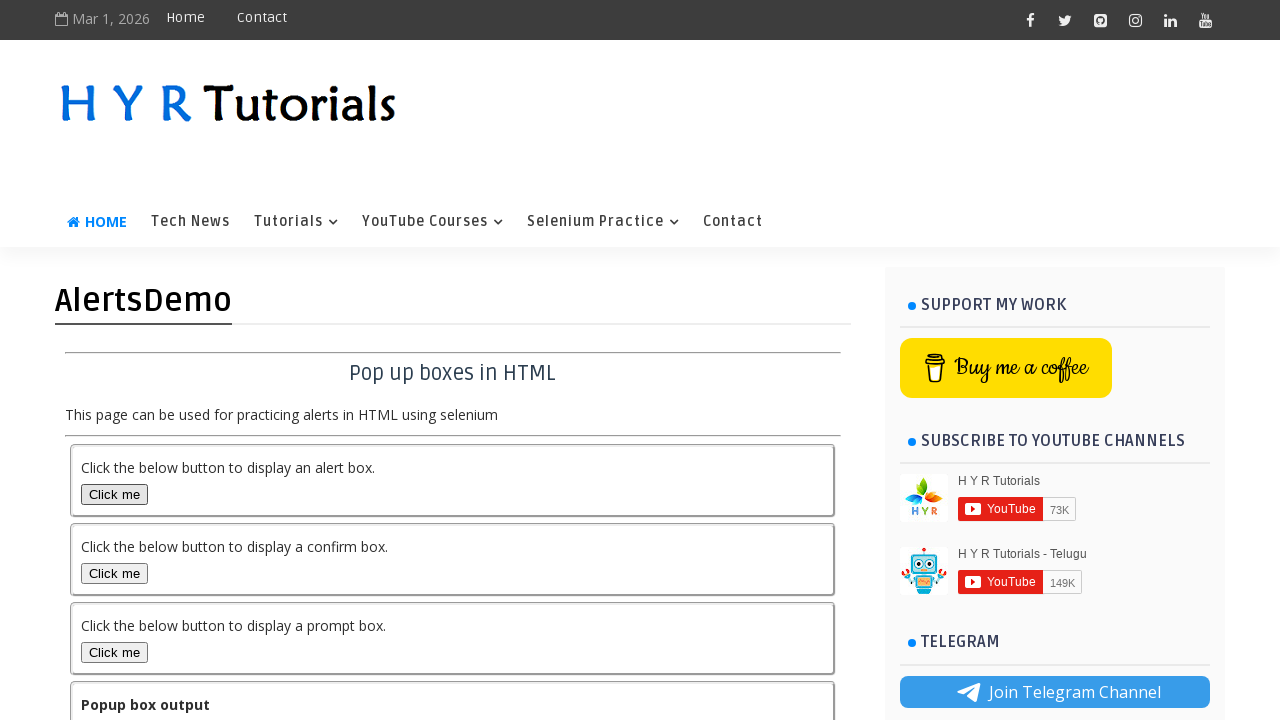

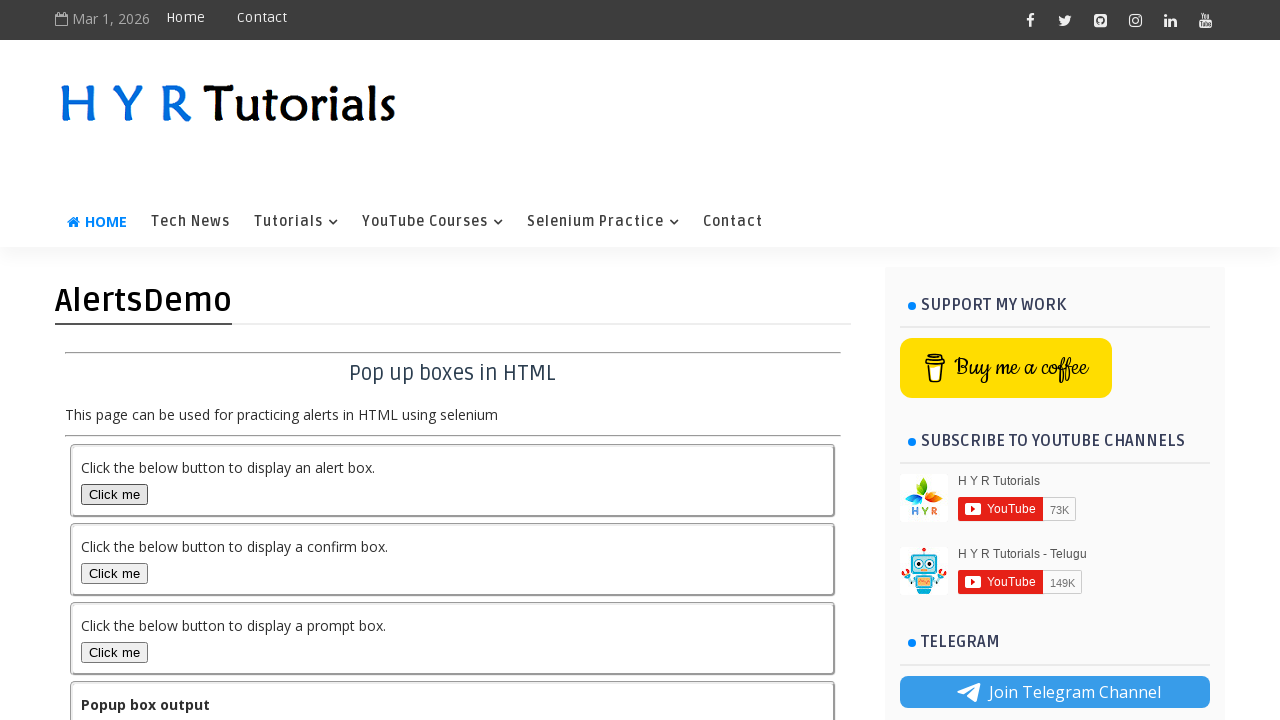